Tests that all programming languages listed on the Y letter page start with or contain the letter Y

Starting URL: https://www.99-bottles-of-beer.net/

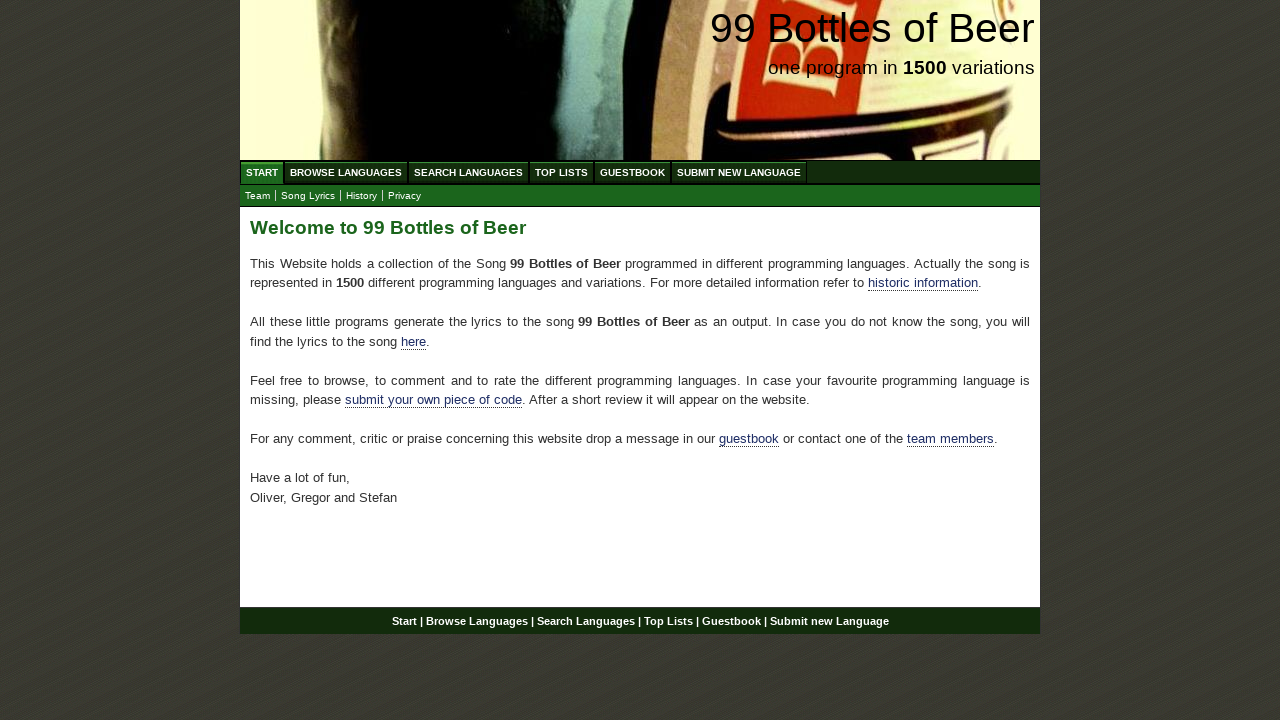

Clicked on Browse Languages menu at (346, 172) on text=Browse Languages
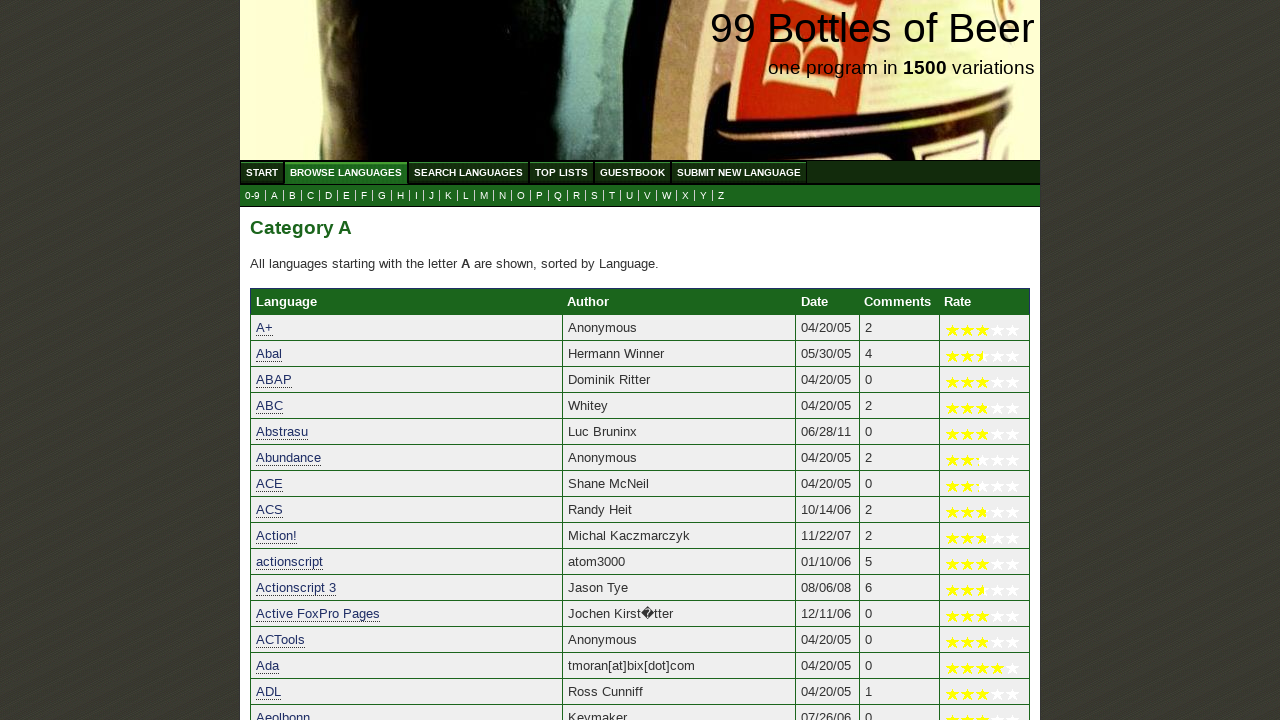

Clicked on Y language submenu link at (704, 196) on a[href='y.html']
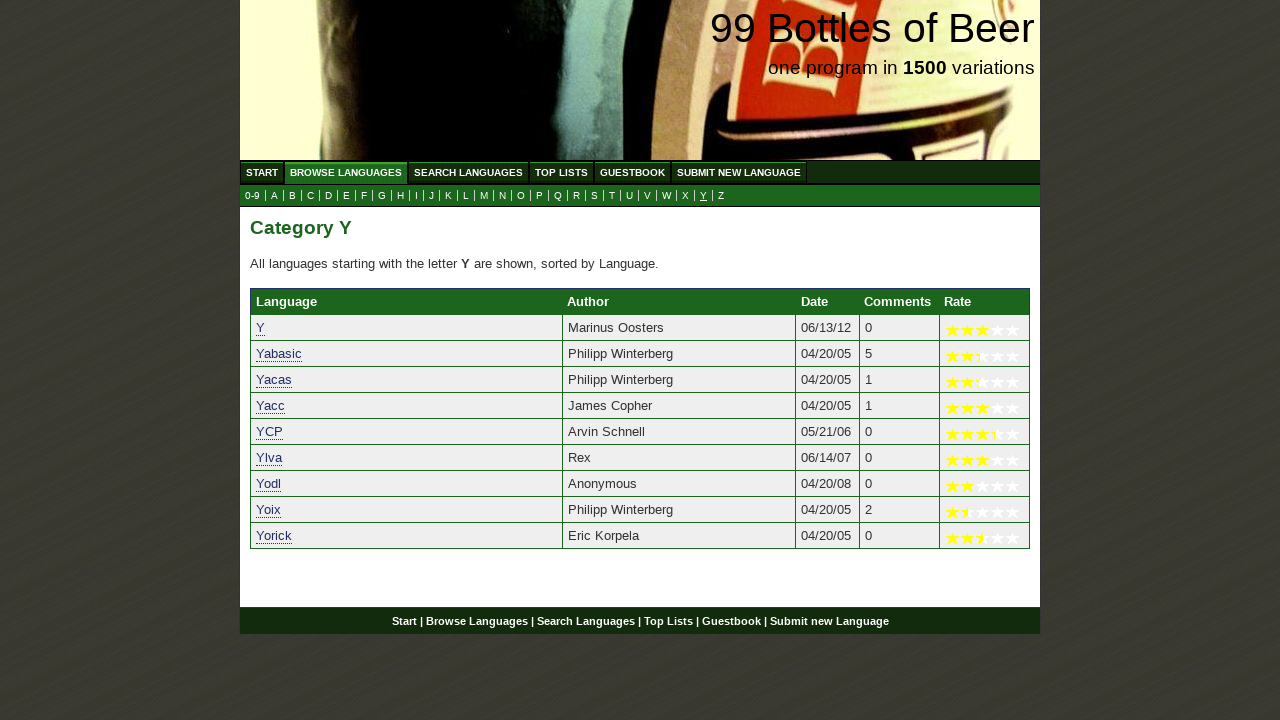

Language table loaded on Y page
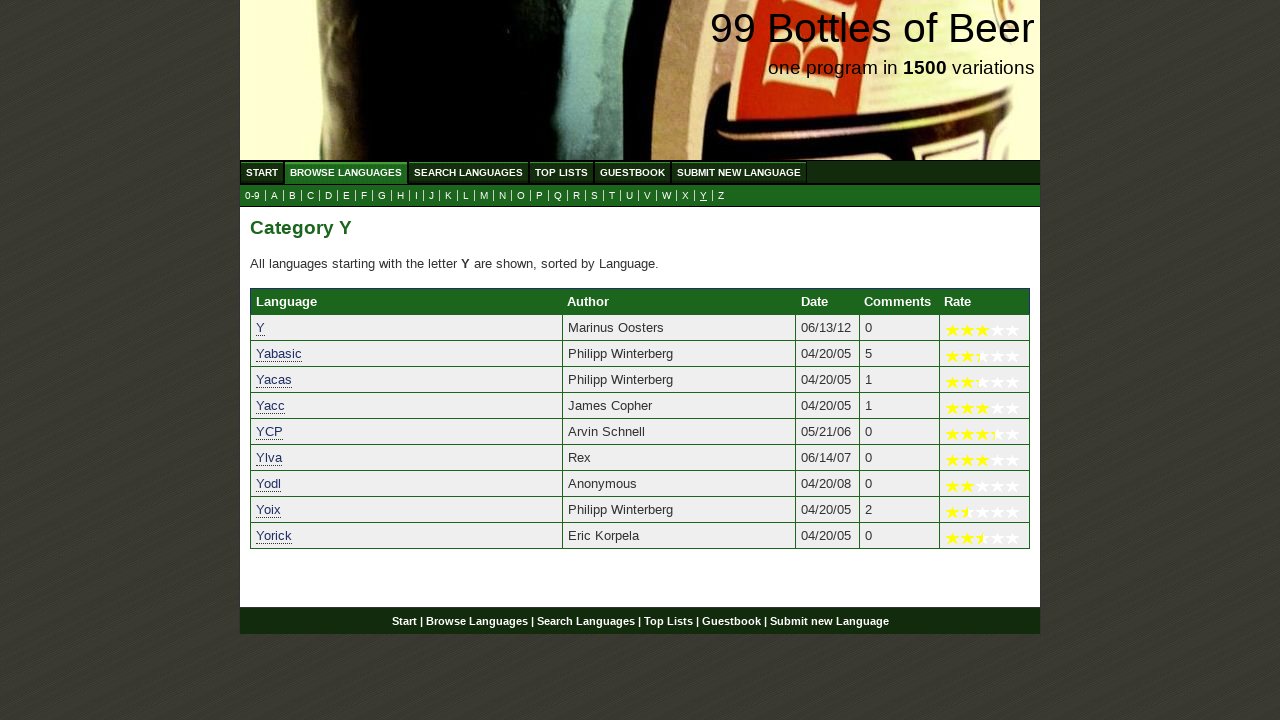

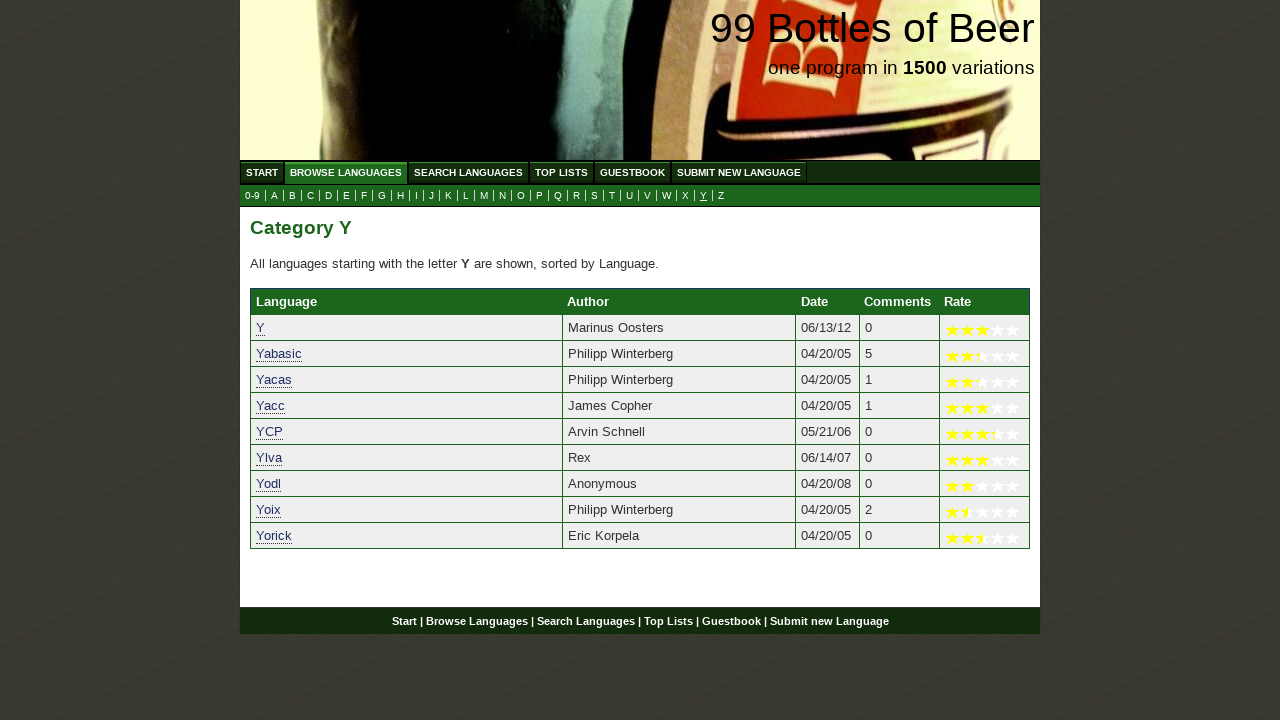